Tests YouTube search functionality by entering a search query and submitting the search form

Starting URL: https://www.youtube.com

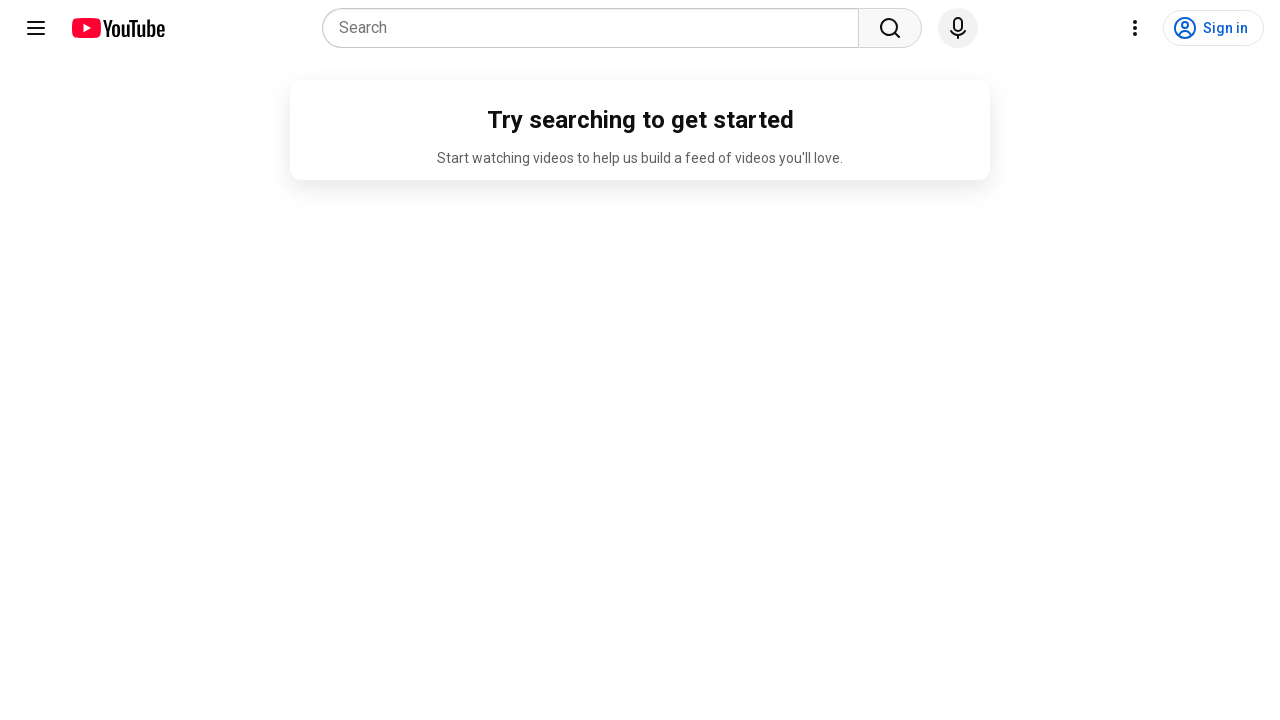

Filled YouTube search box with 'japonic' on input[name='search_query']
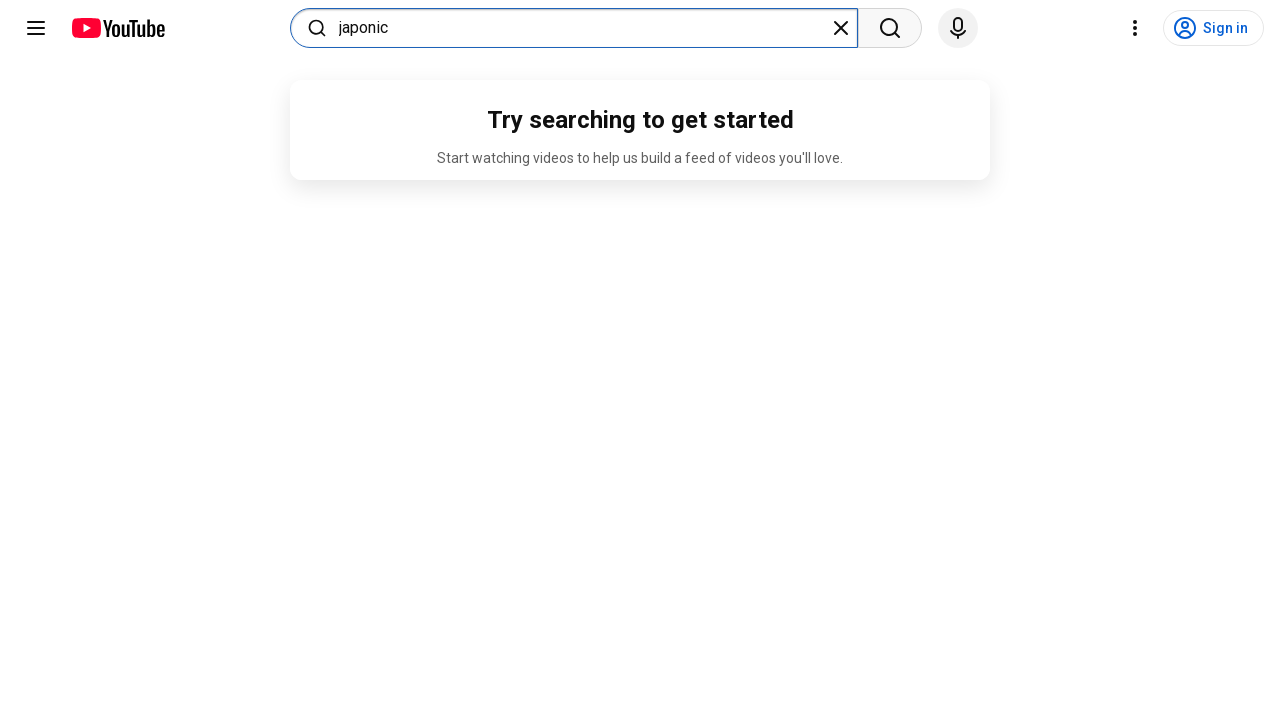

Submitted search form by pressing Enter on input[name='search_query']
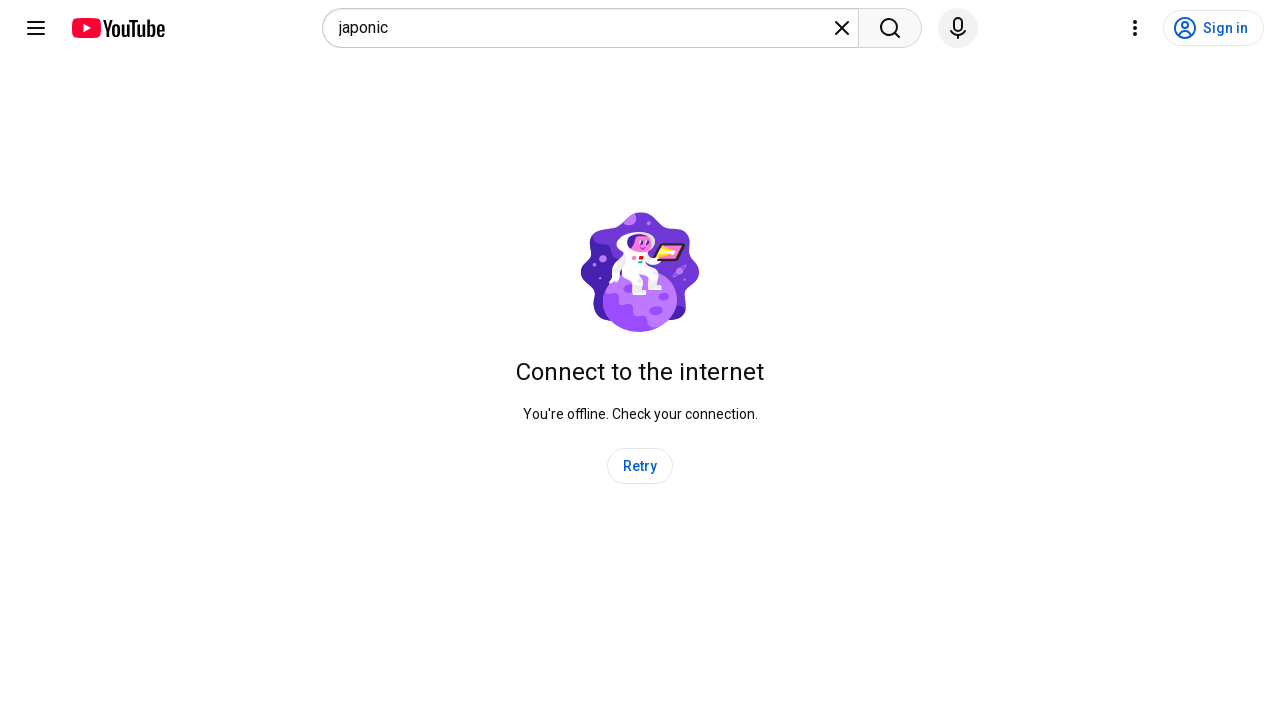

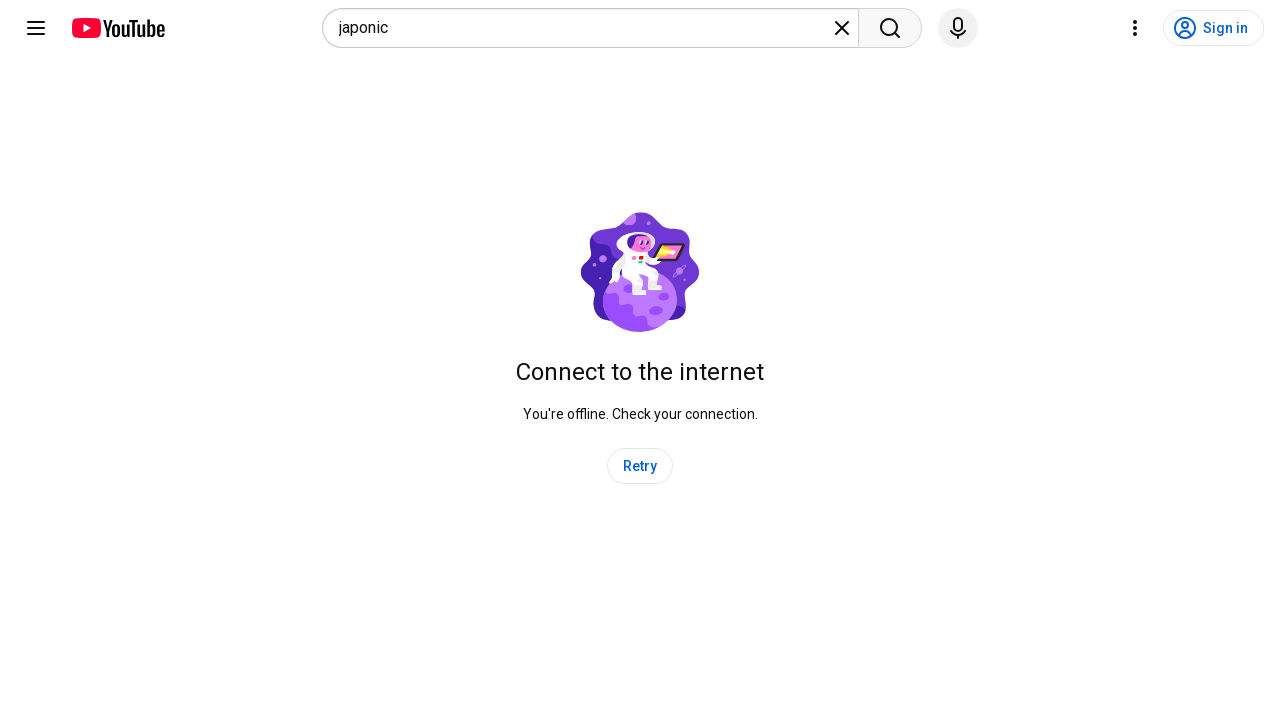